Tests marking all todo items as completed using the toggle-all checkbox

Starting URL: https://demo.playwright.dev/todomvc

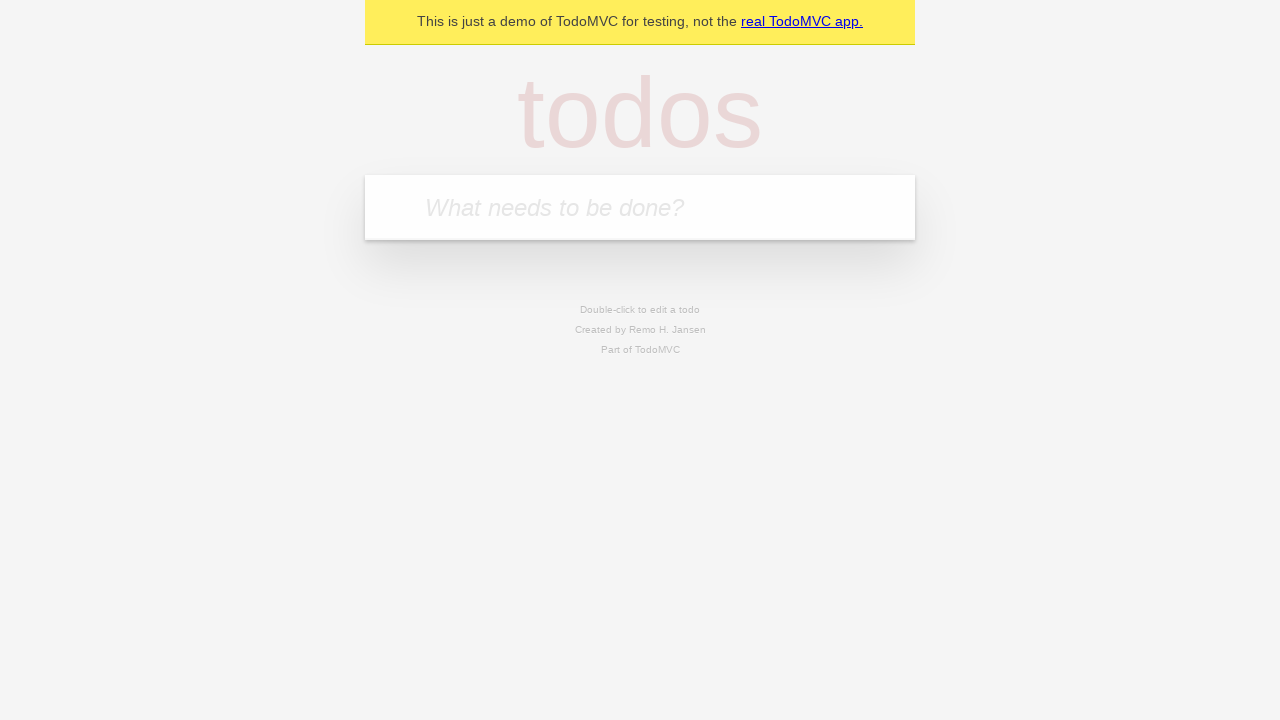

Filled new todo input with 'buy some cheese' on .new-todo
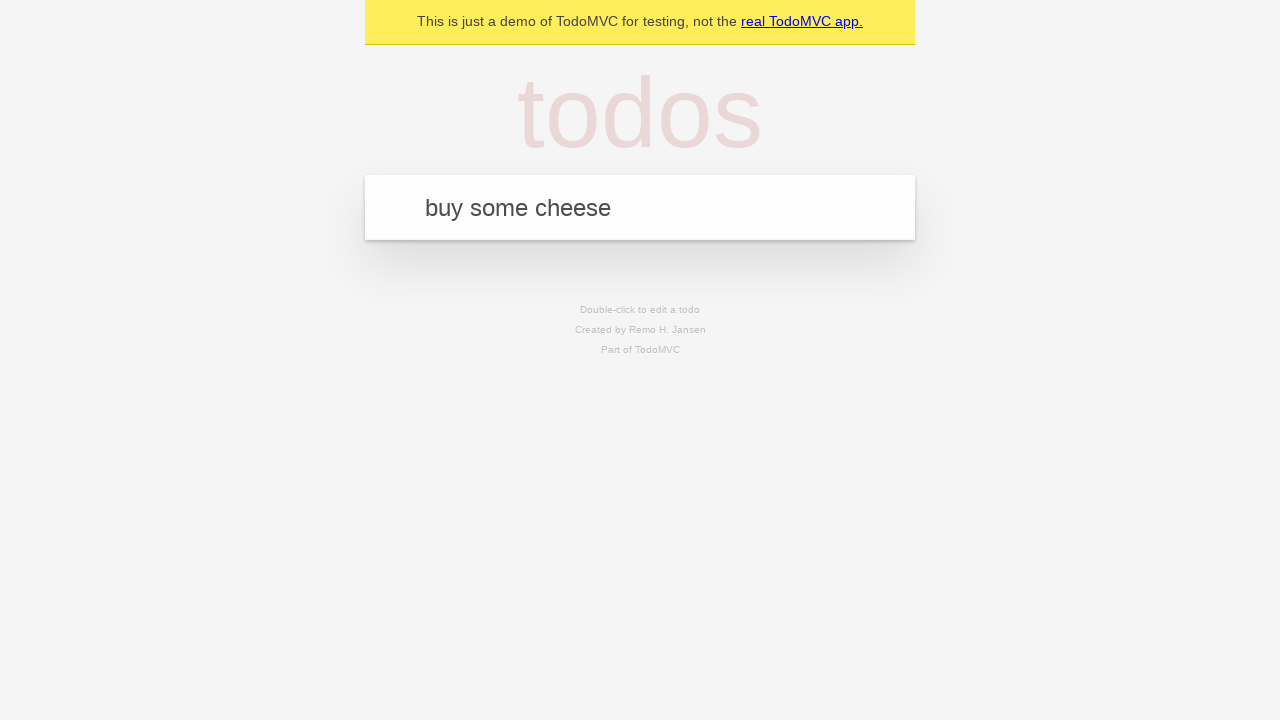

Pressed Enter to create first todo item on .new-todo
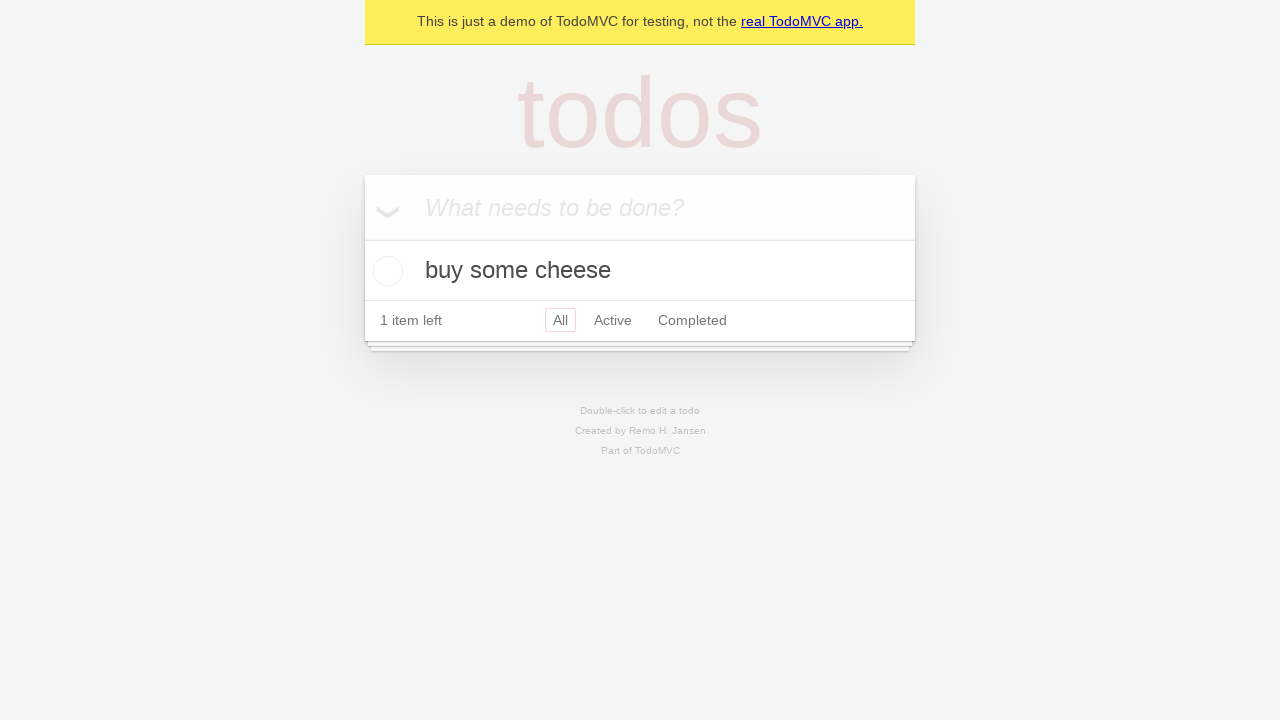

Filled new todo input with 'feed the cat' on .new-todo
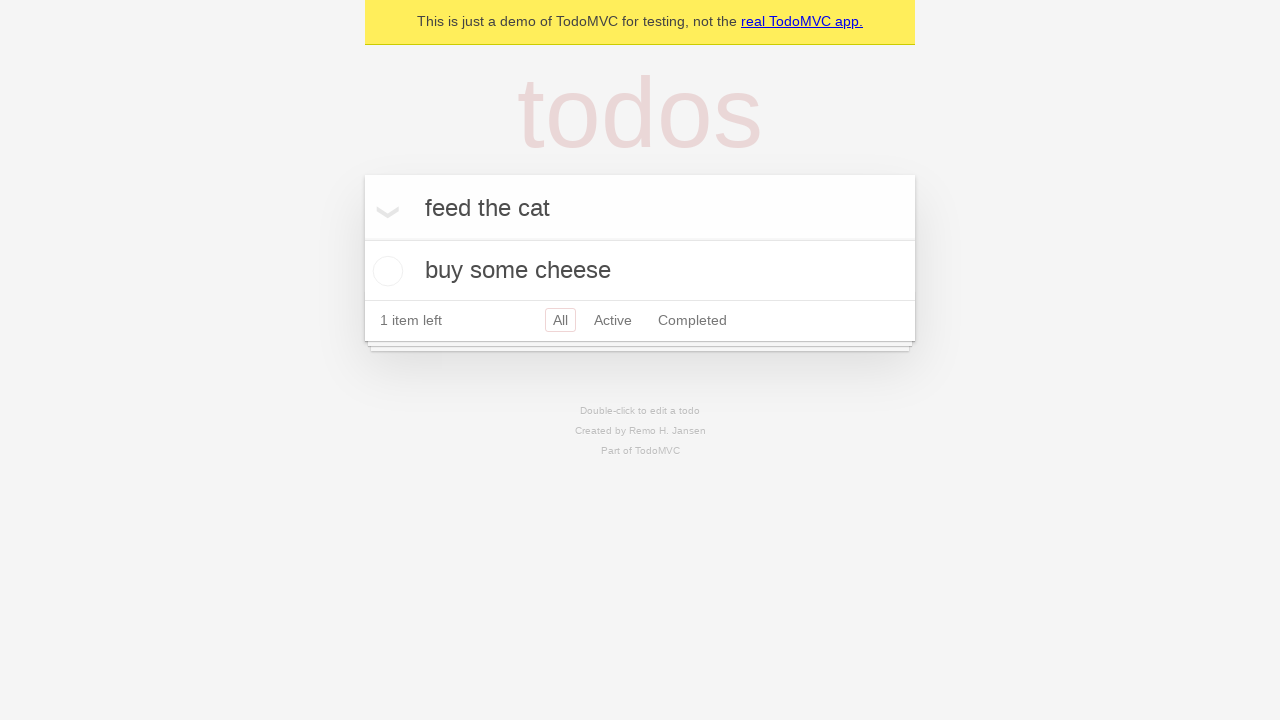

Pressed Enter to create second todo item on .new-todo
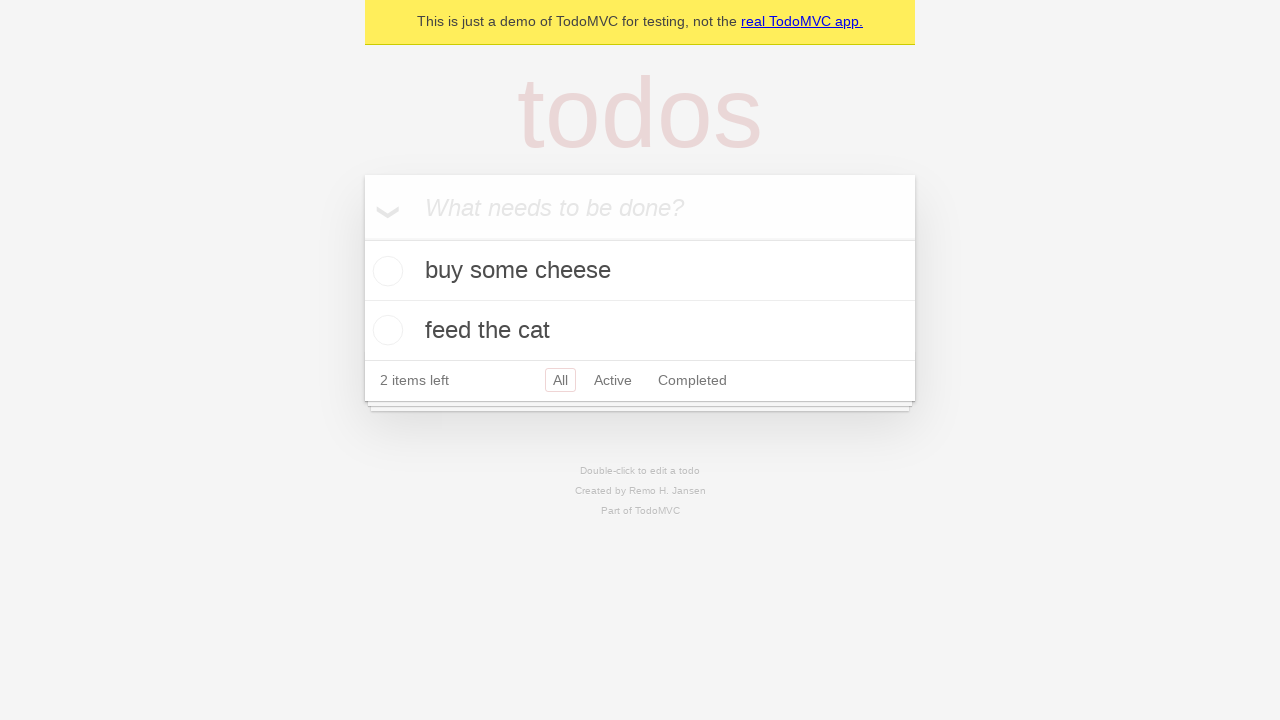

Filled new todo input with 'book a doctors appointment' on .new-todo
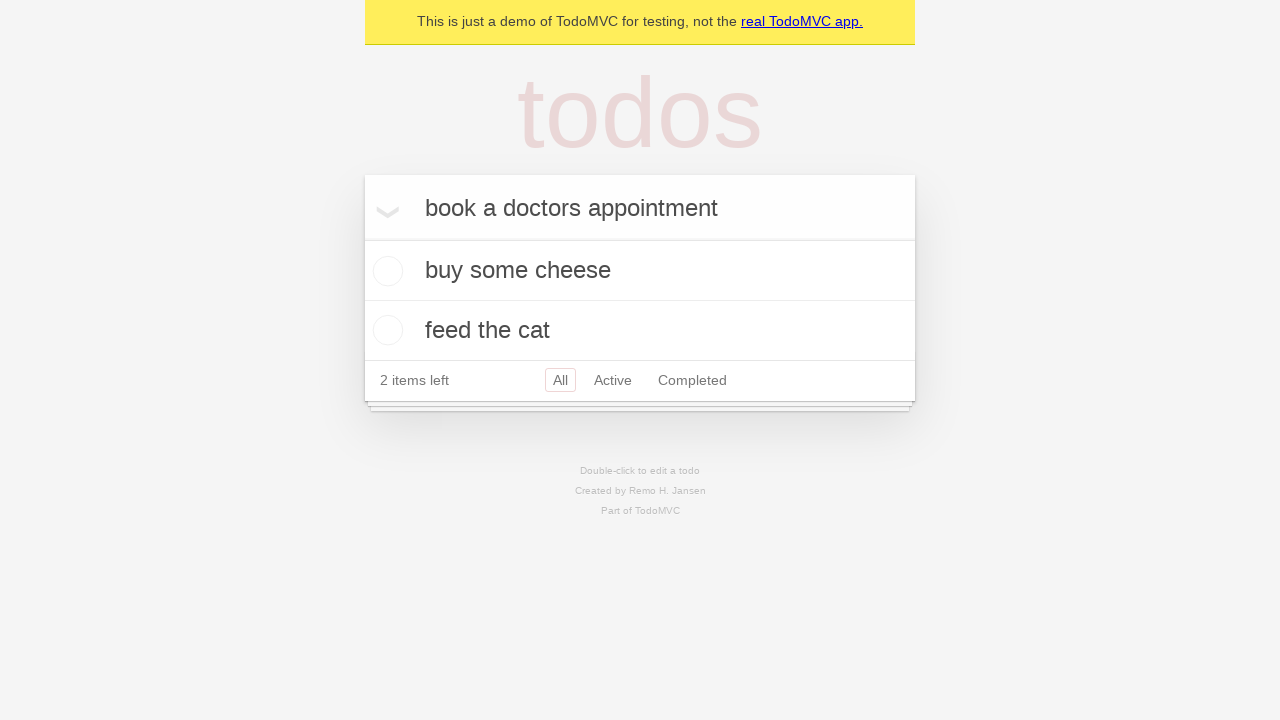

Pressed Enter to create third todo item on .new-todo
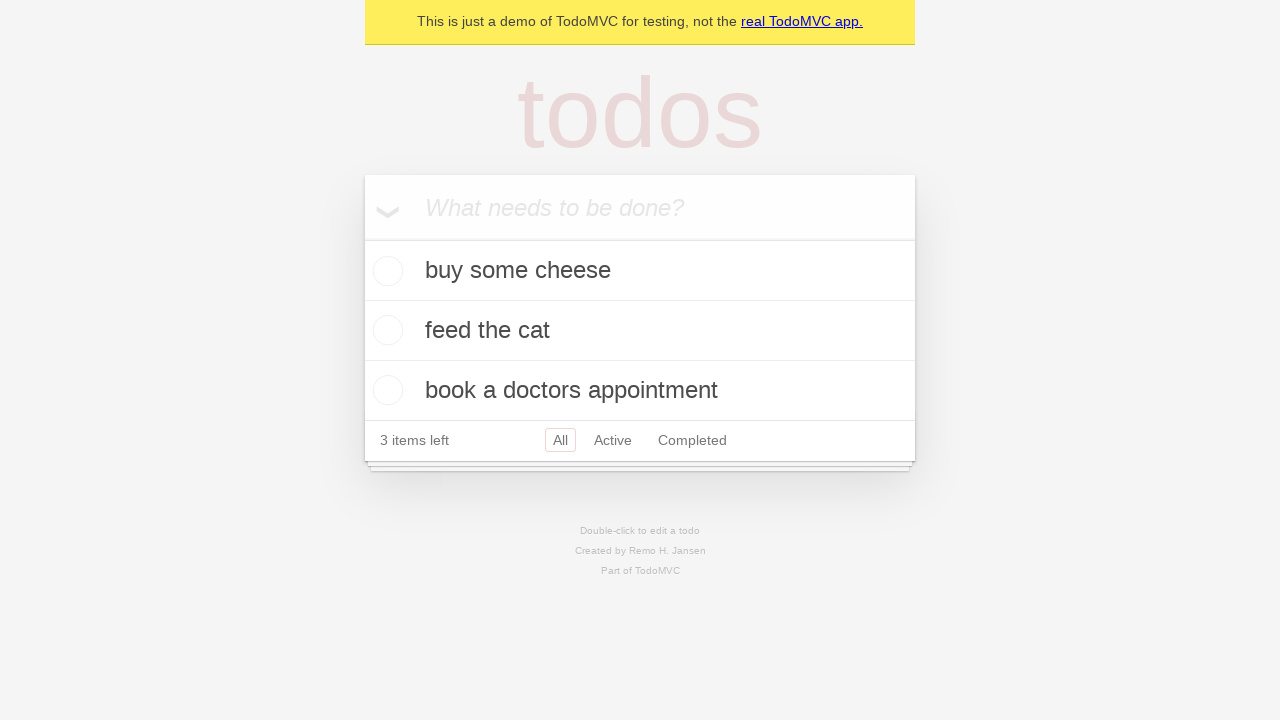

Clicked toggle-all checkbox to mark all items as completed at (362, 238) on .toggle-all
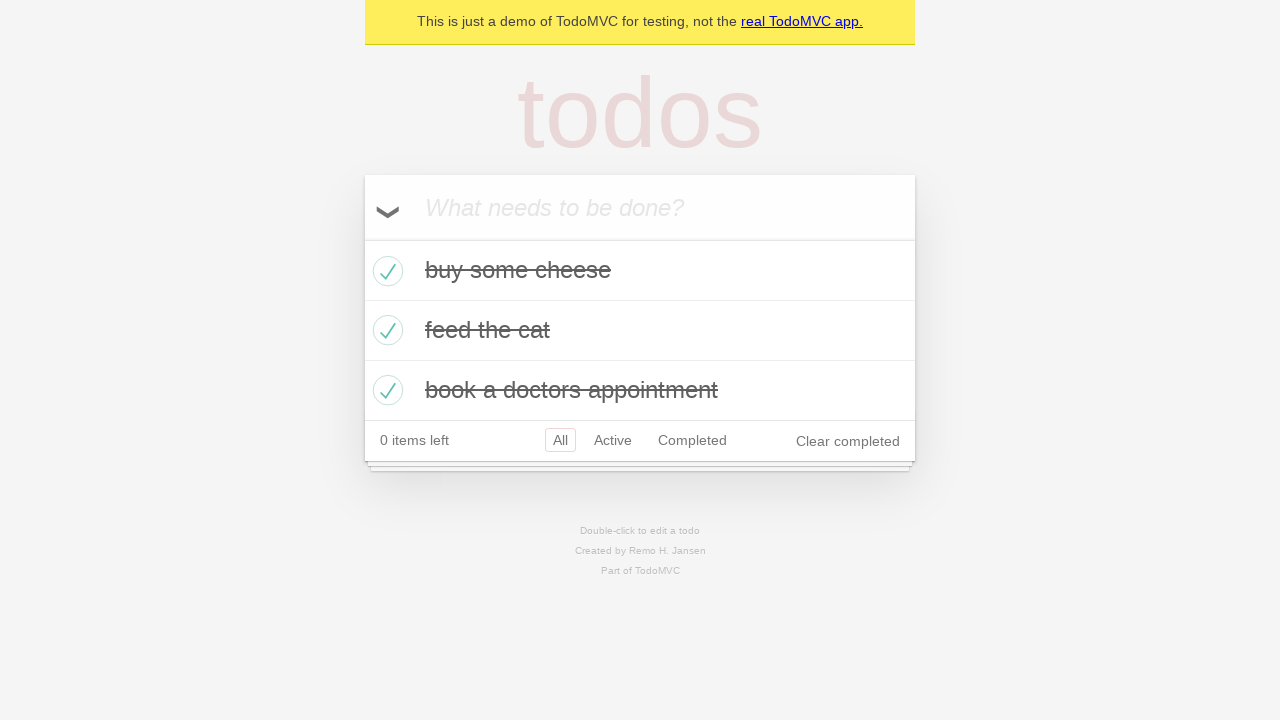

Verified that completed class was applied to todo items
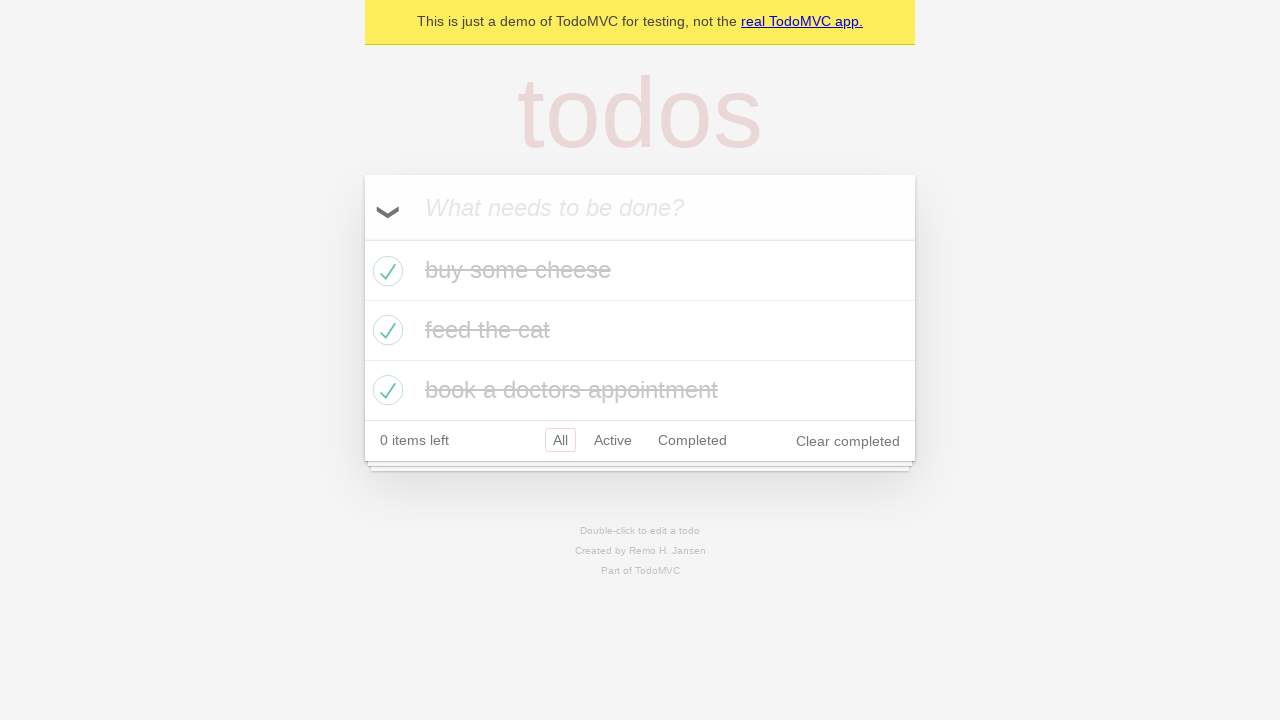

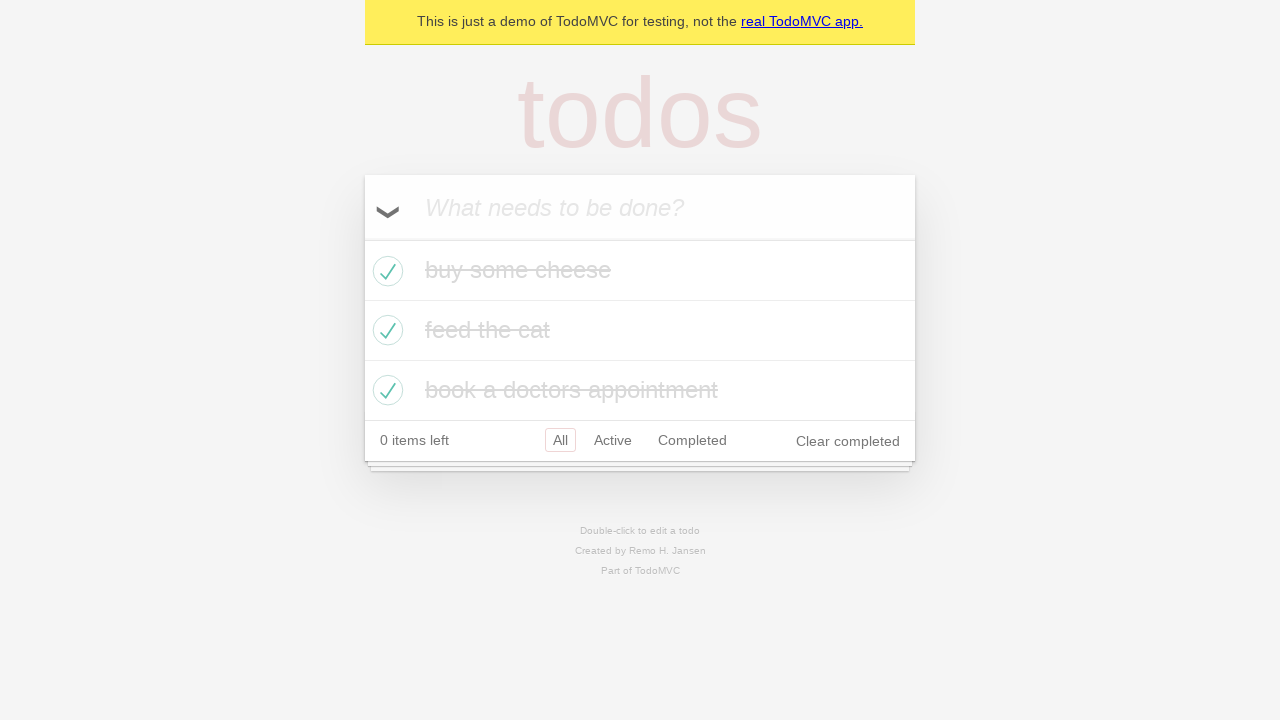